Tests the dynamic controls page by verifying a textbox starts disabled, clicking the Enable button, waiting for it to become enabled, and verifying the success message appears

Starting URL: https://the-internet.herokuapp.com/dynamic_controls

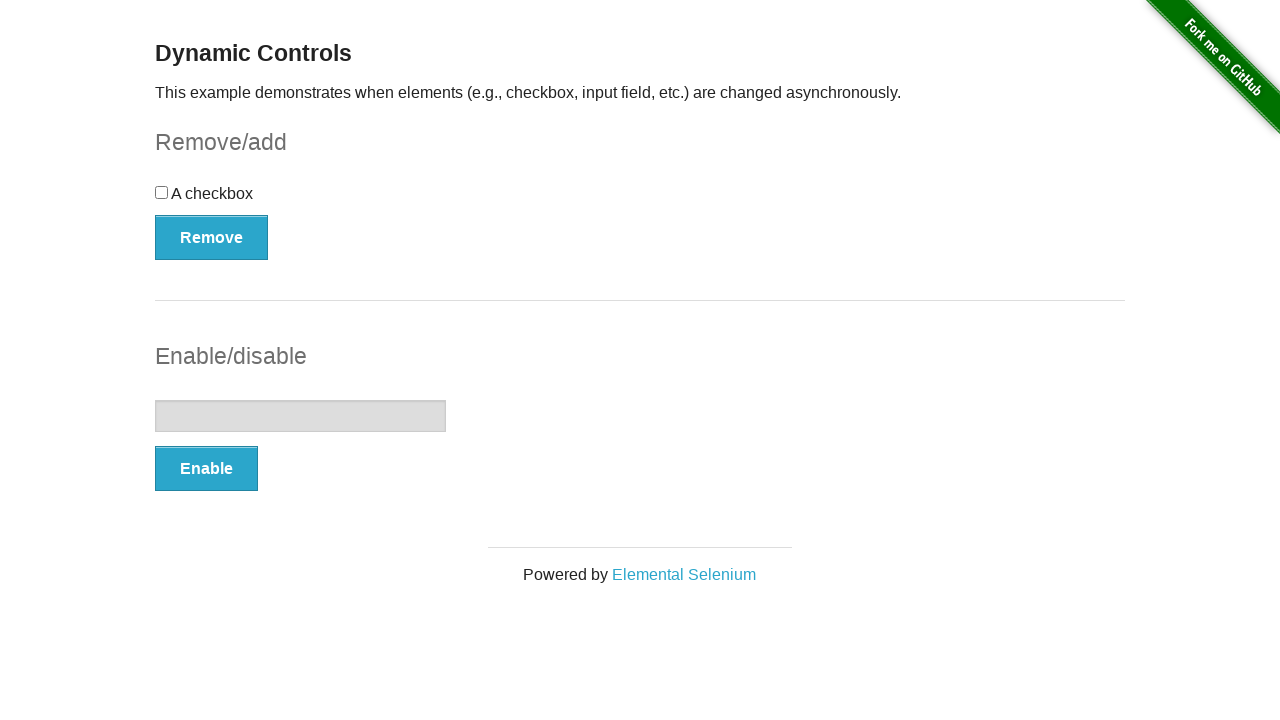

Located the textbox element
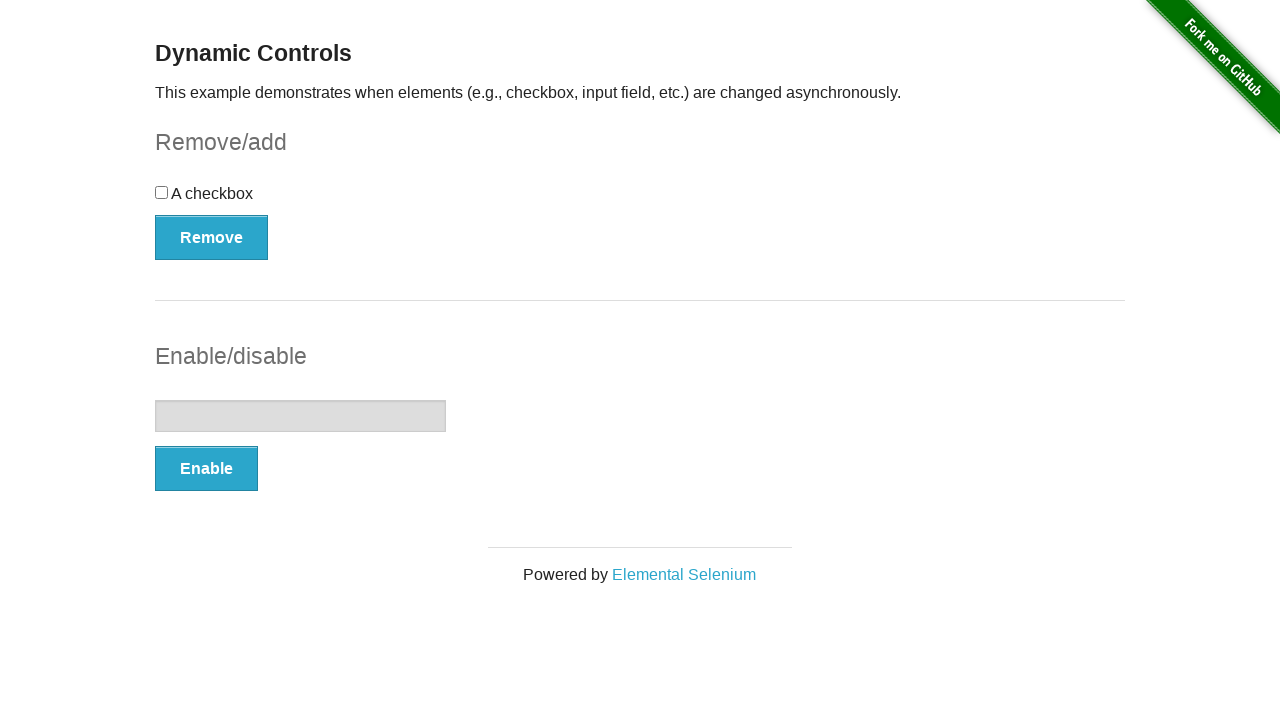

Verified textbox is initially disabled
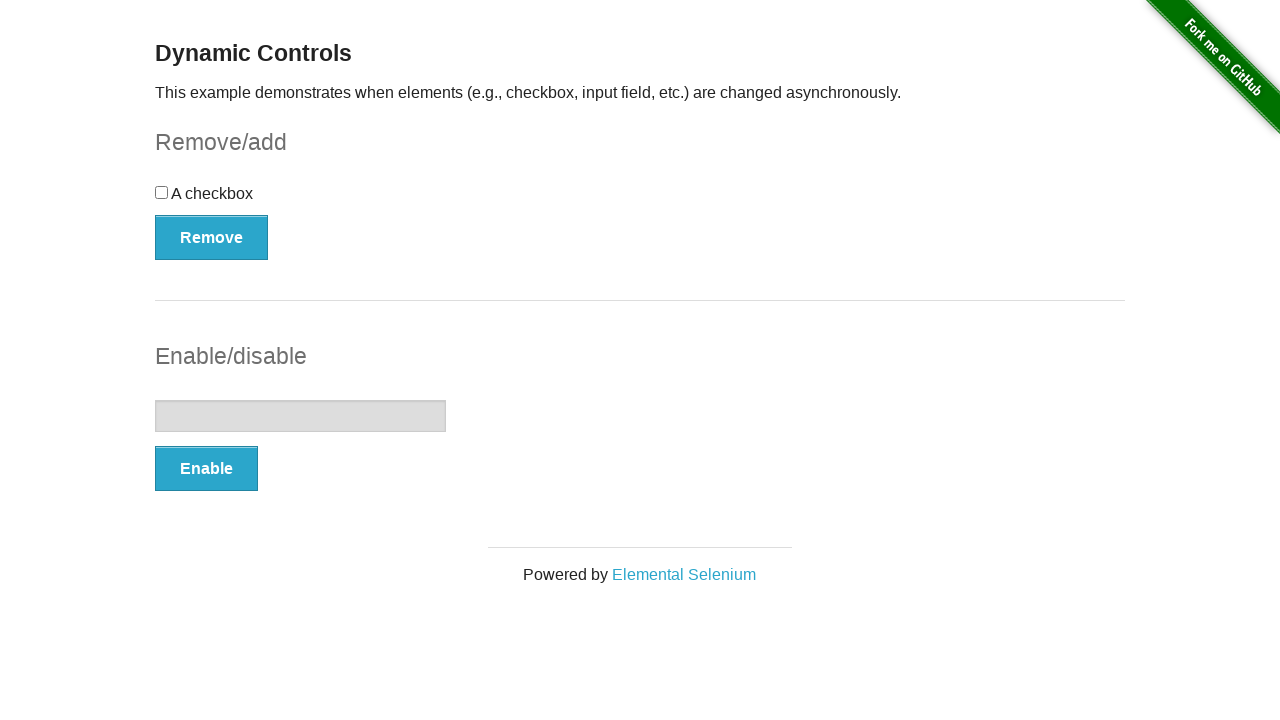

Clicked the Enable button at (206, 469) on button:has-text('Enable')
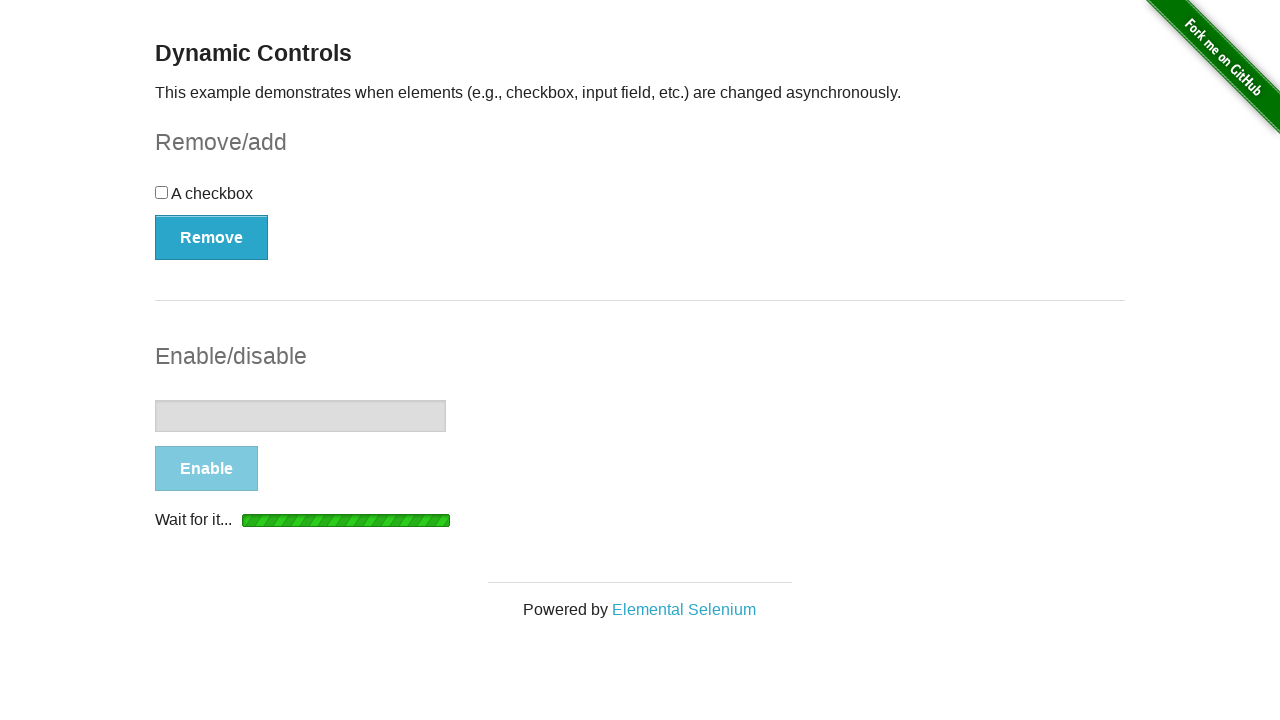

Success message appeared
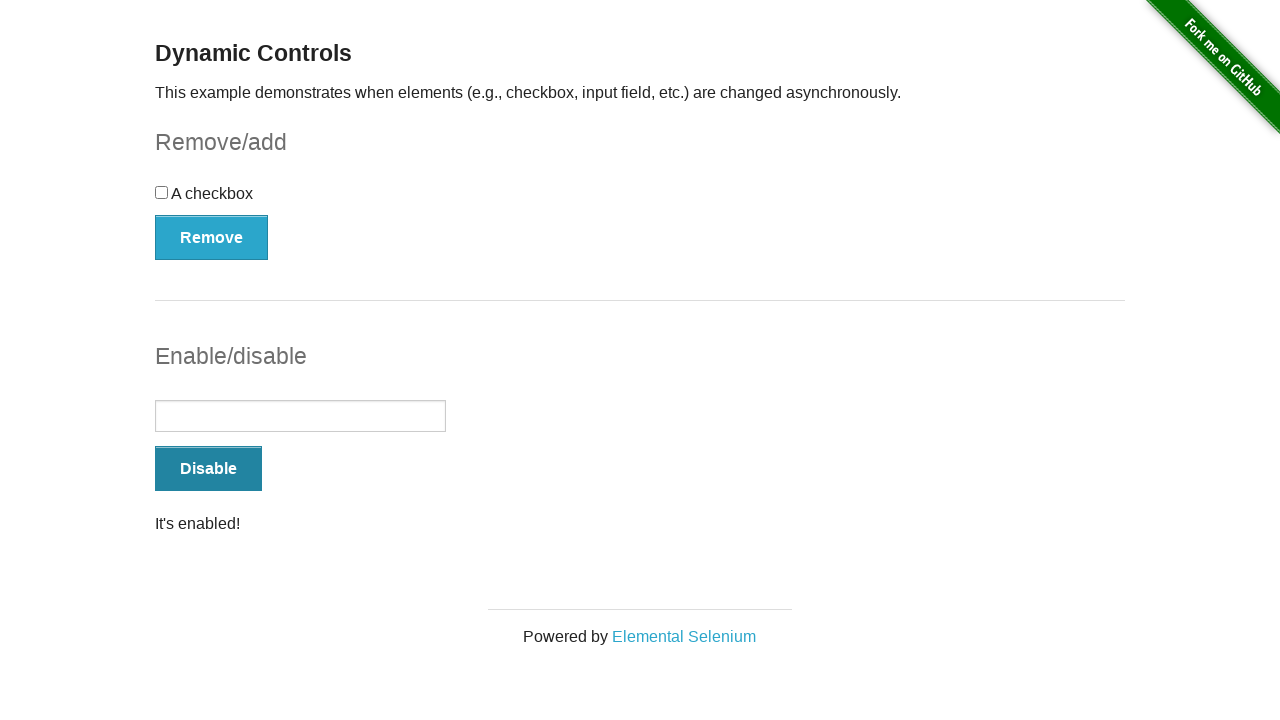

Located the success message element
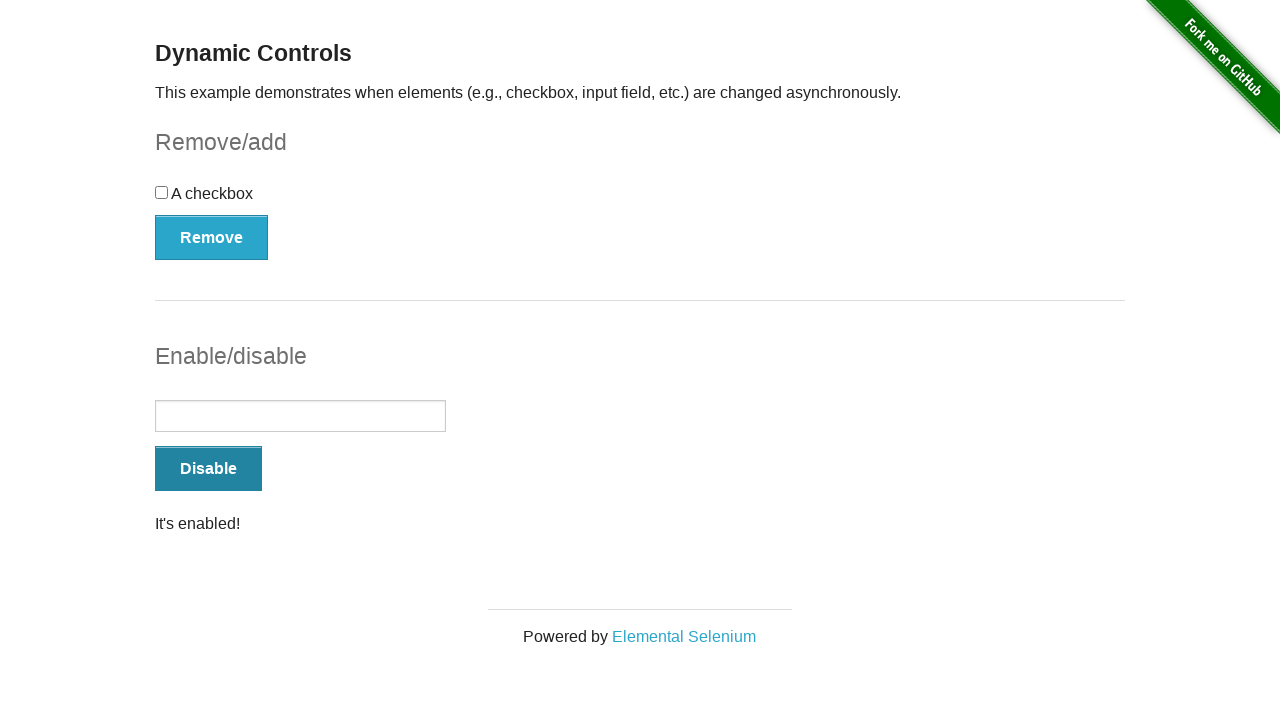

Verified success message is visible
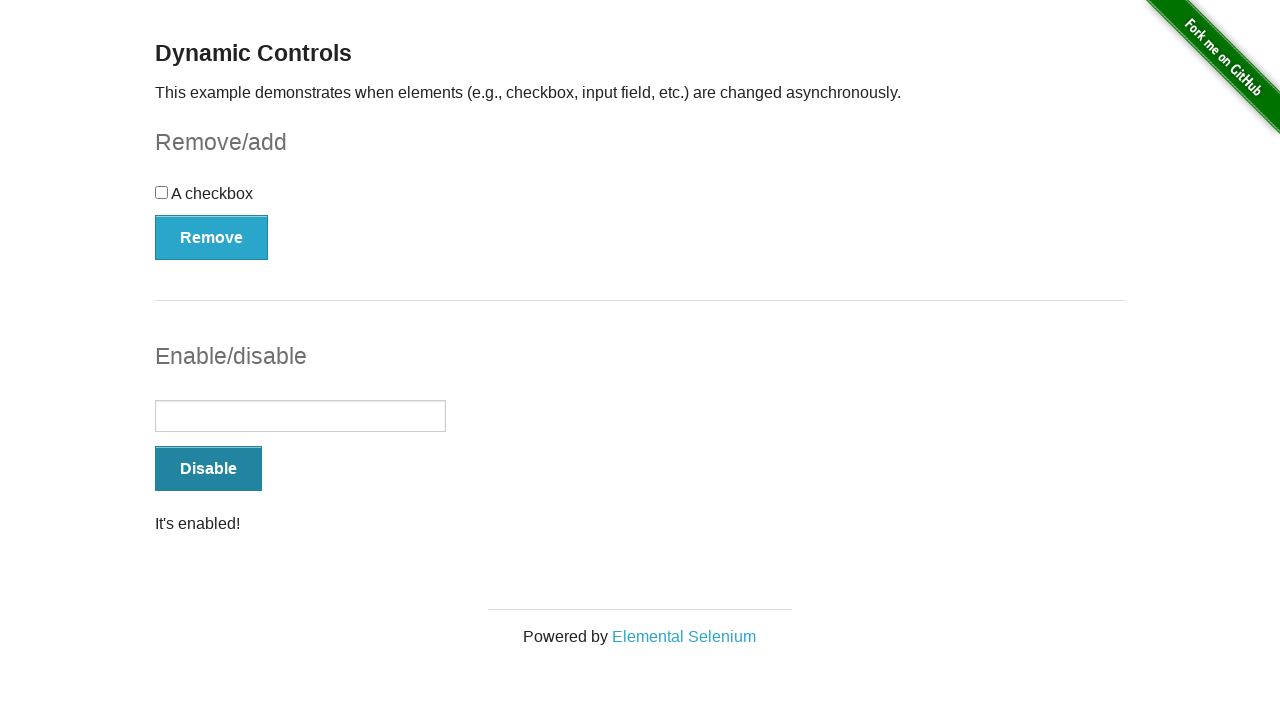

Verified textbox is now enabled
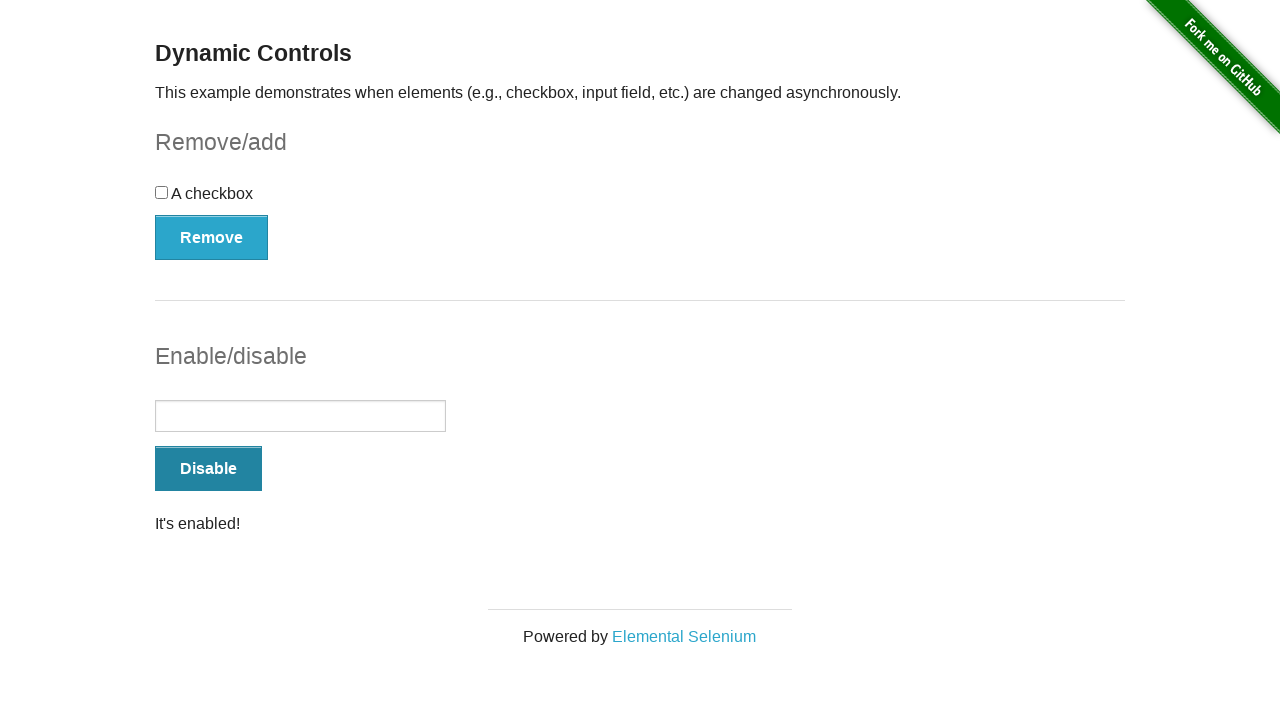

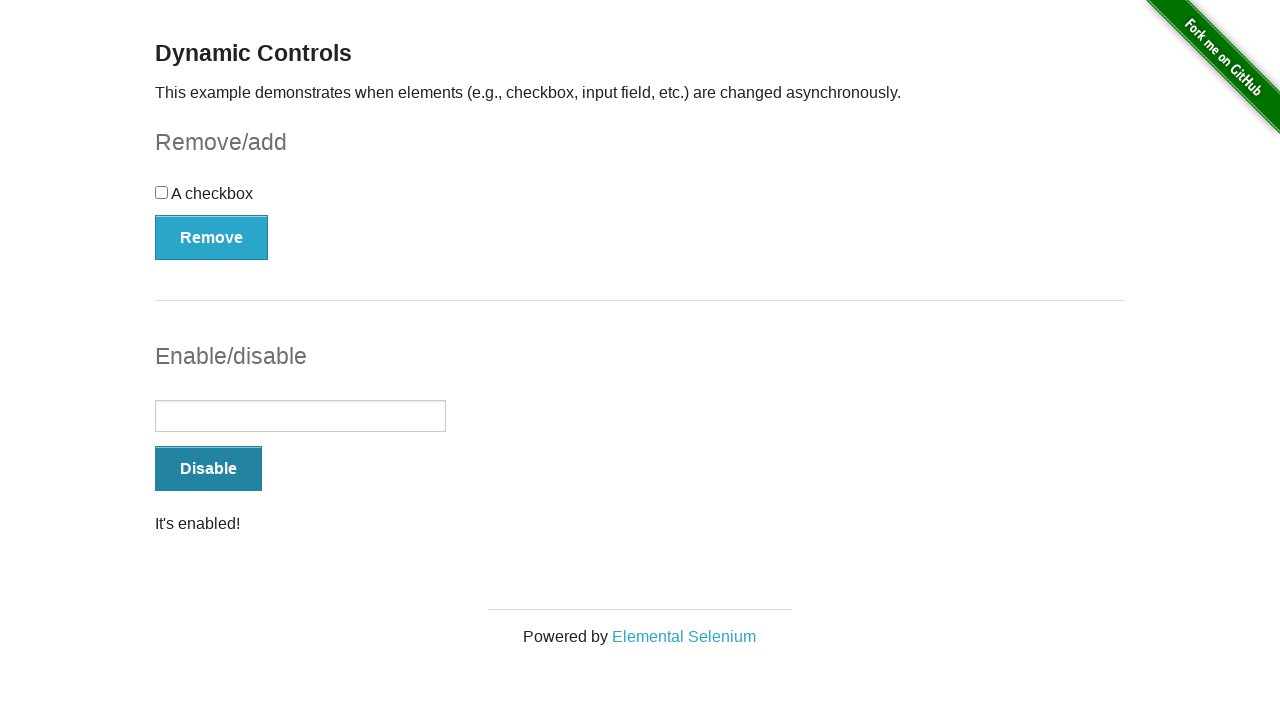